Tests filtering to display only active (uncompleted) items

Starting URL: https://demo.playwright.dev/todomvc

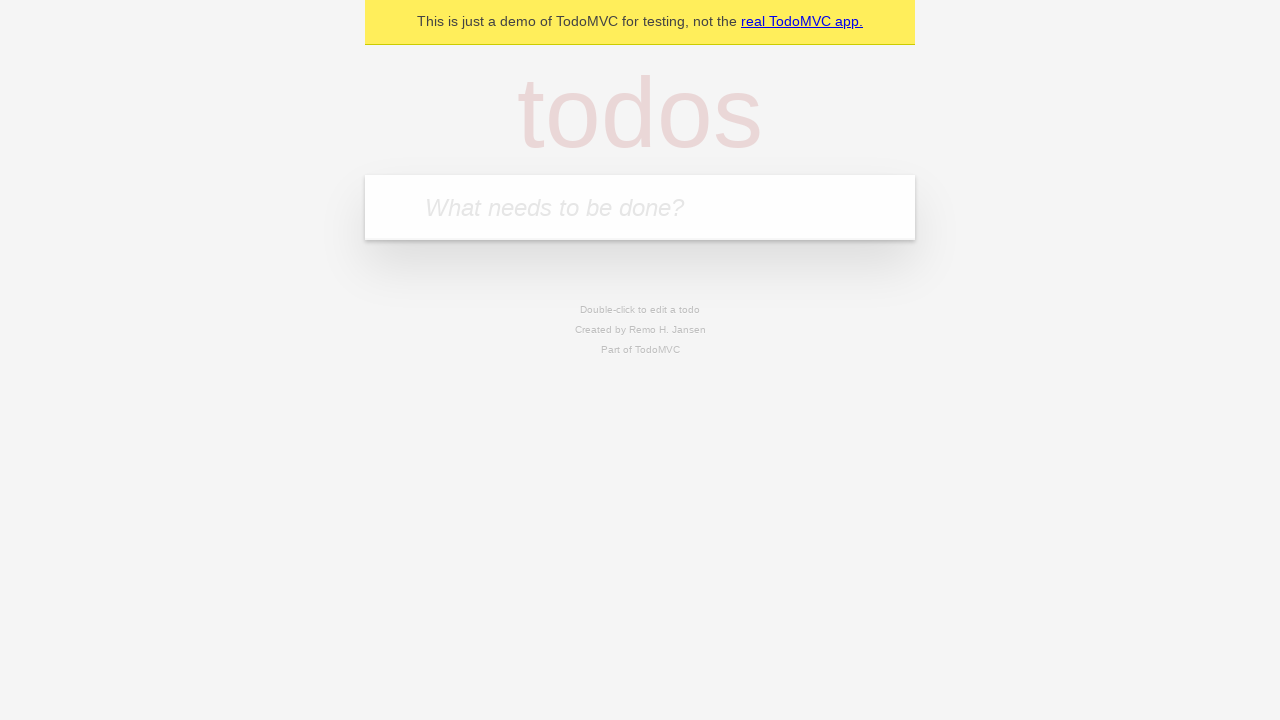

Filled new todo input with 'buy some cheese' on .new-todo
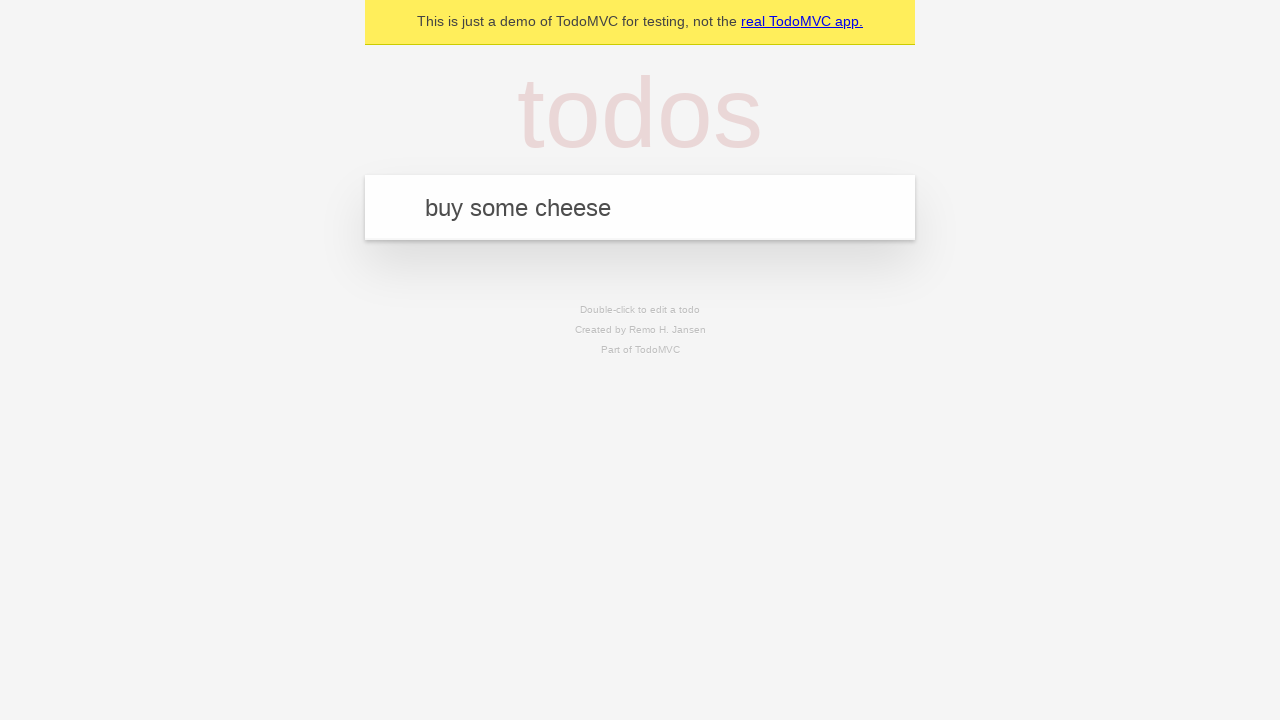

Pressed Enter to create first todo on .new-todo
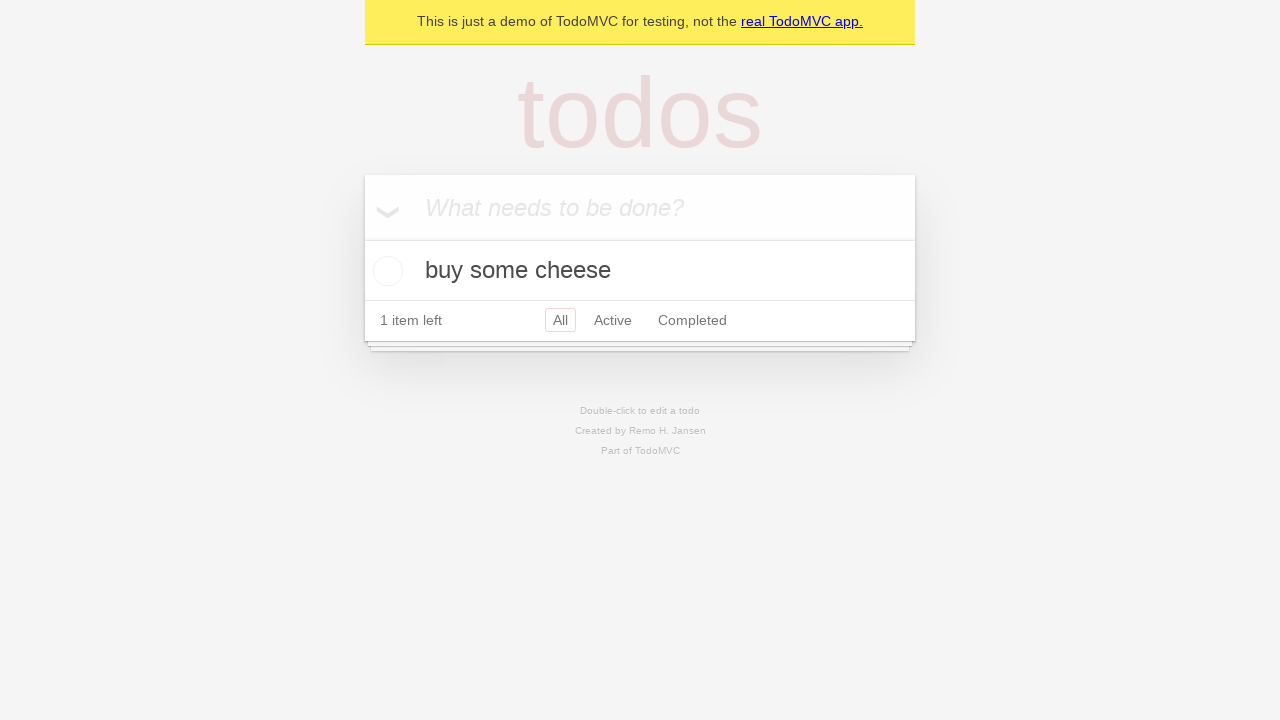

Filled new todo input with 'feed the cat' on .new-todo
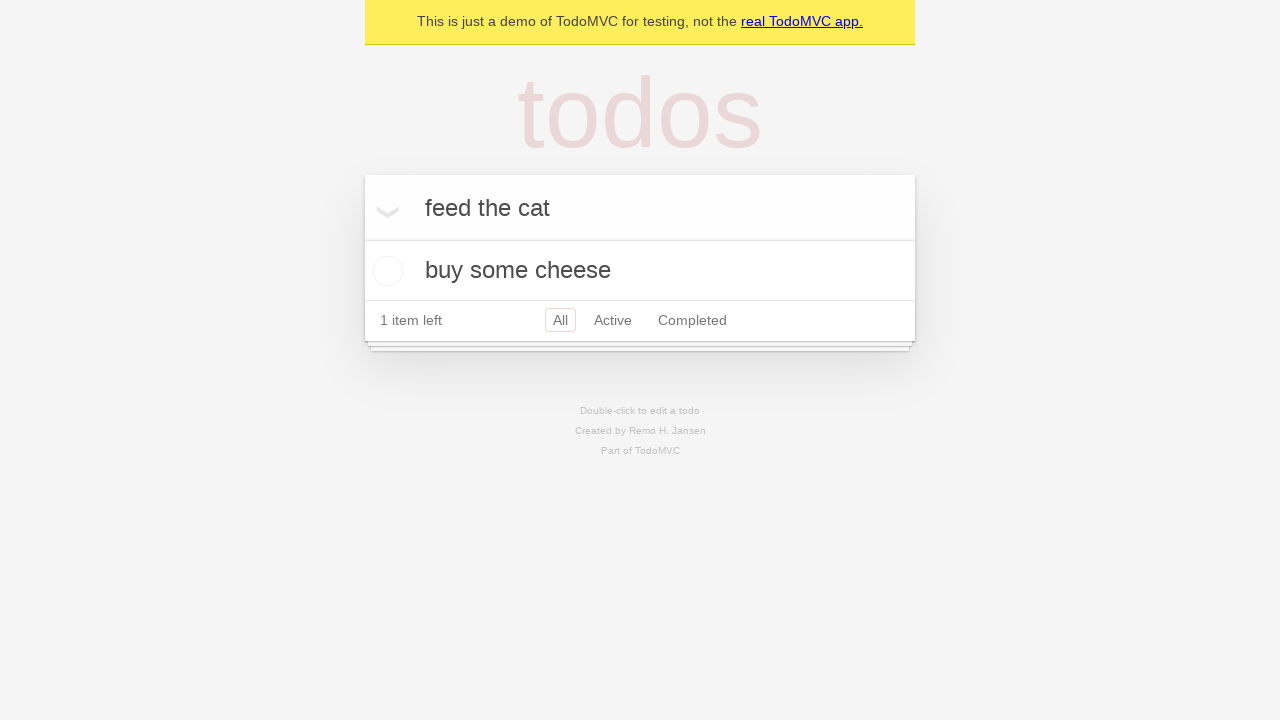

Pressed Enter to create second todo on .new-todo
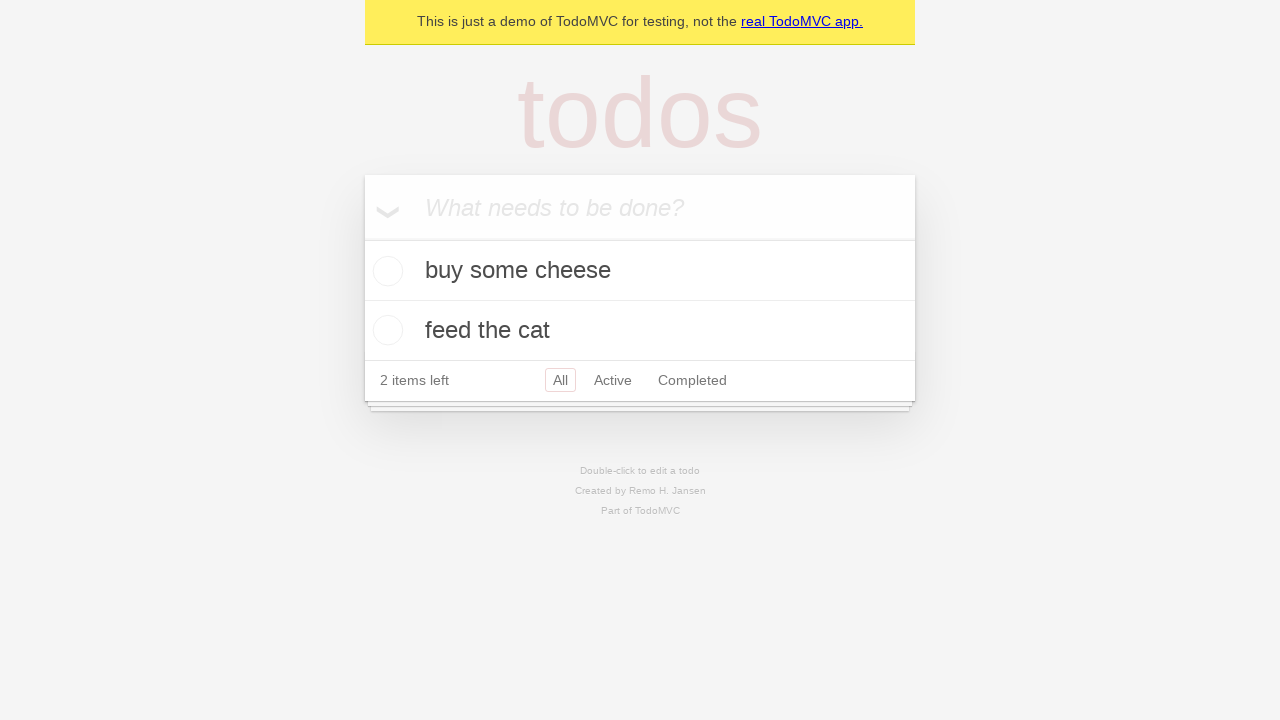

Filled new todo input with 'book a doctors appointment' on .new-todo
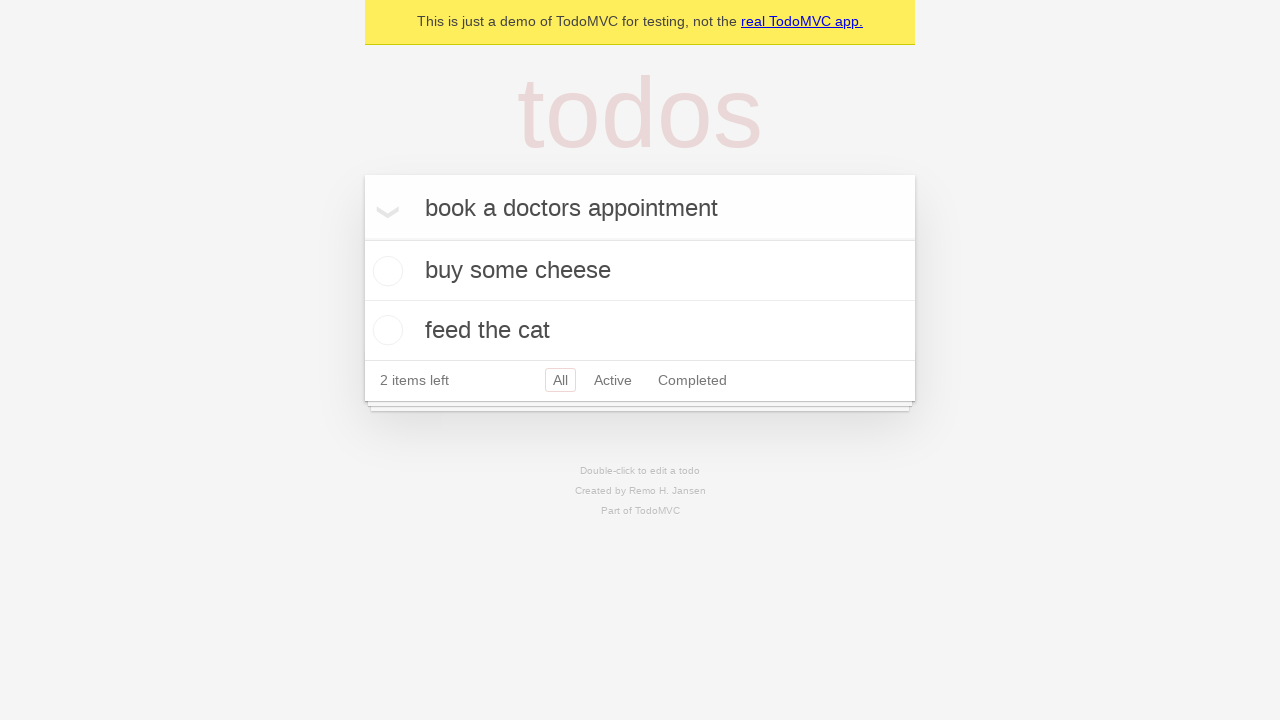

Pressed Enter to create third todo on .new-todo
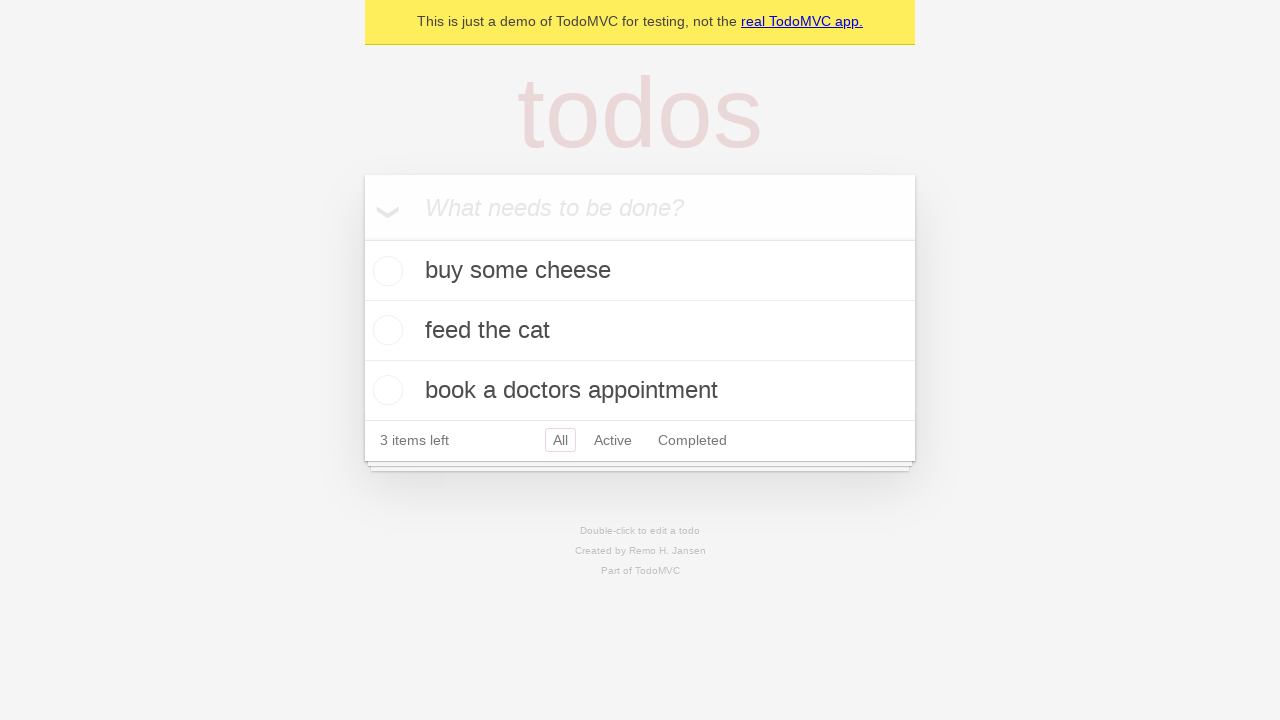

Waited for all three todos to be created and visible
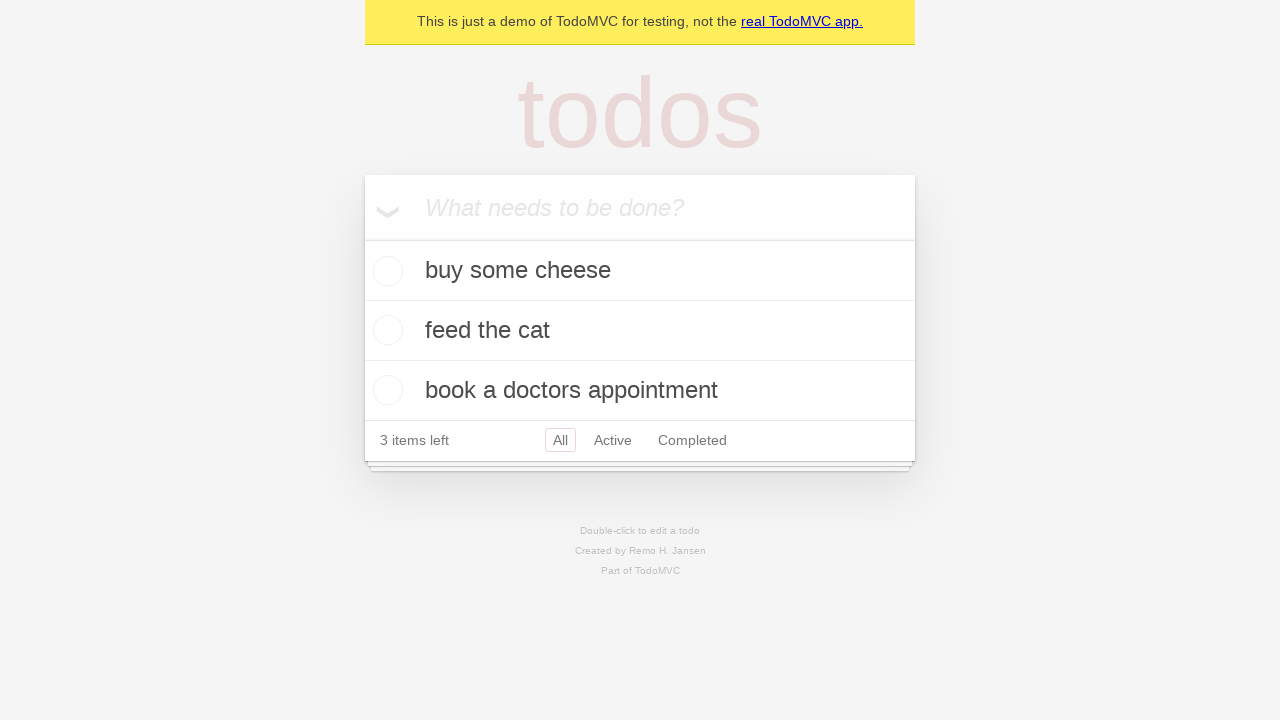

Marked second todo as completed at (385, 330) on .todo-list li .toggle >> nth=1
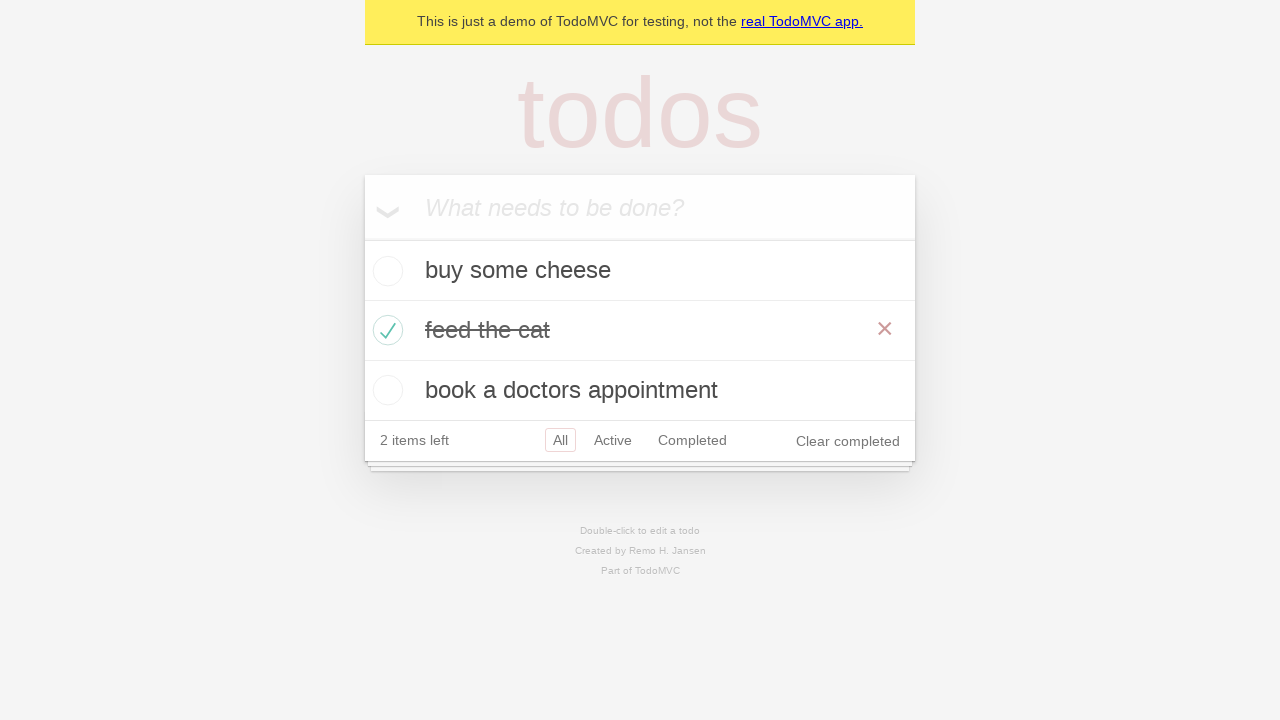

Clicked Active filter to display only uncompleted items at (613, 440) on .filters >> text=Active
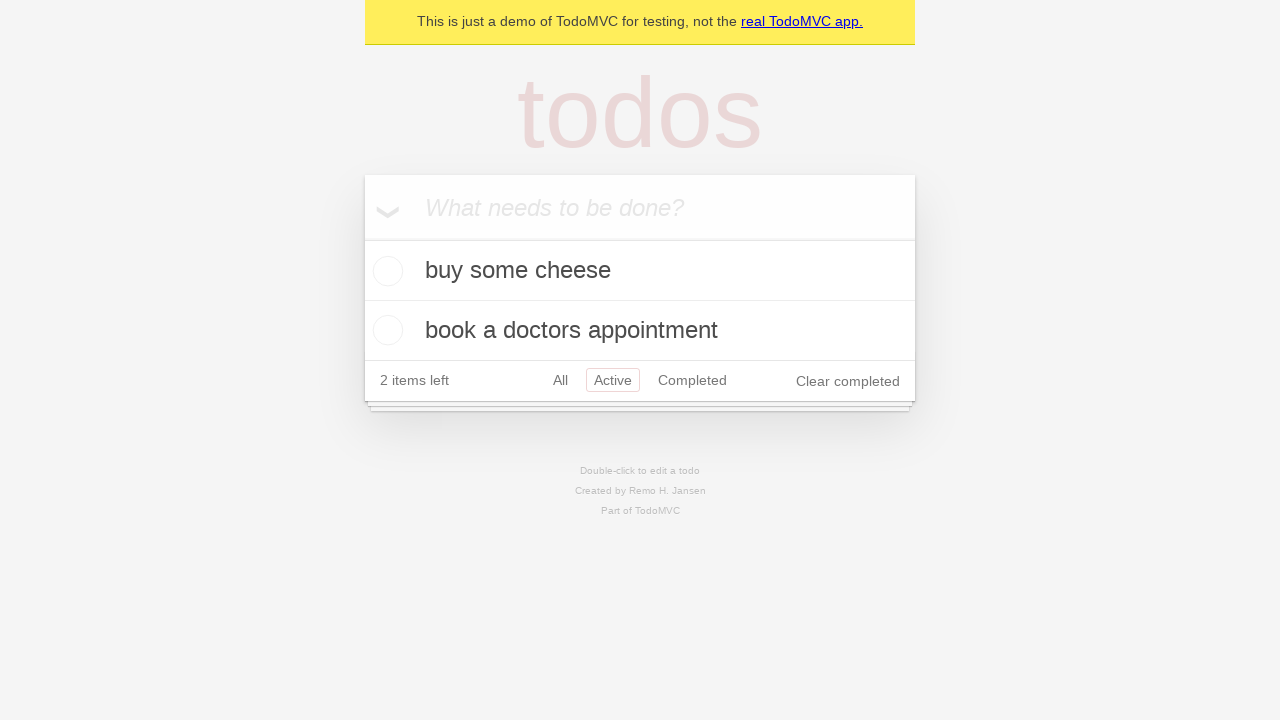

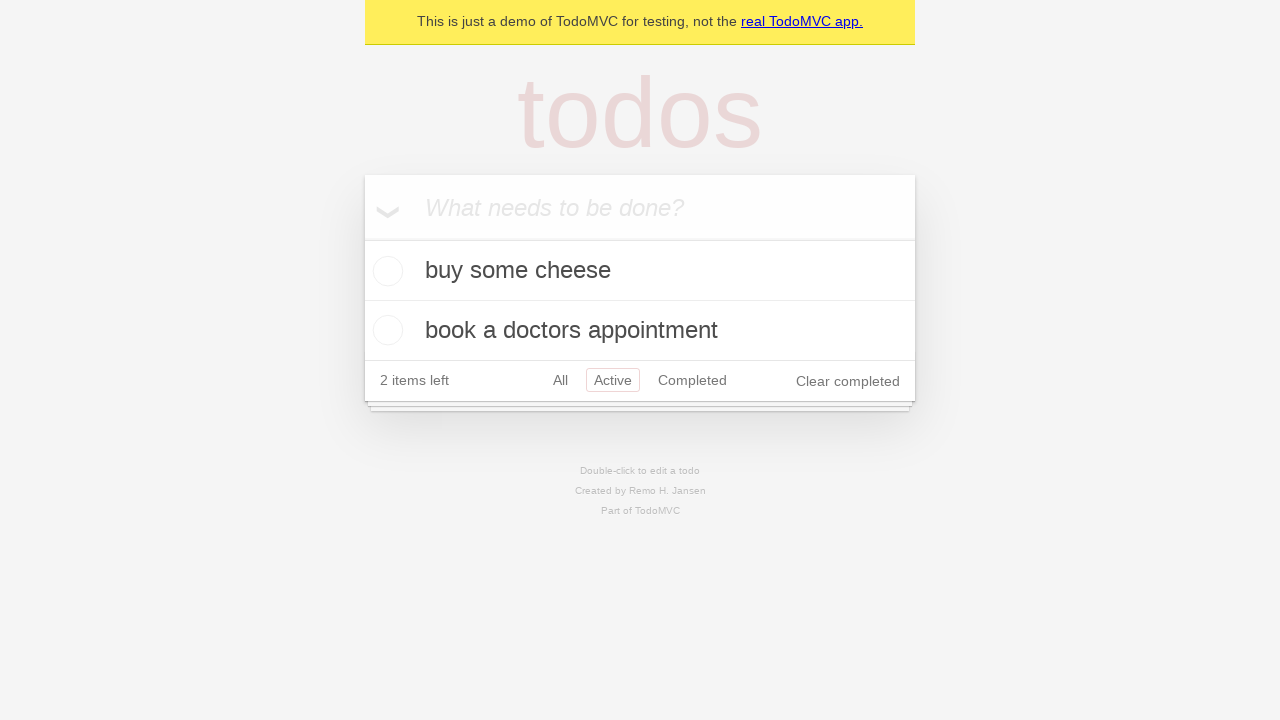